Tests working with multiple windows by clicking a link that opens a new window, then switching between the original and new windows to verify the correct page titles.

Starting URL: http://the-internet.herokuapp.com/windows

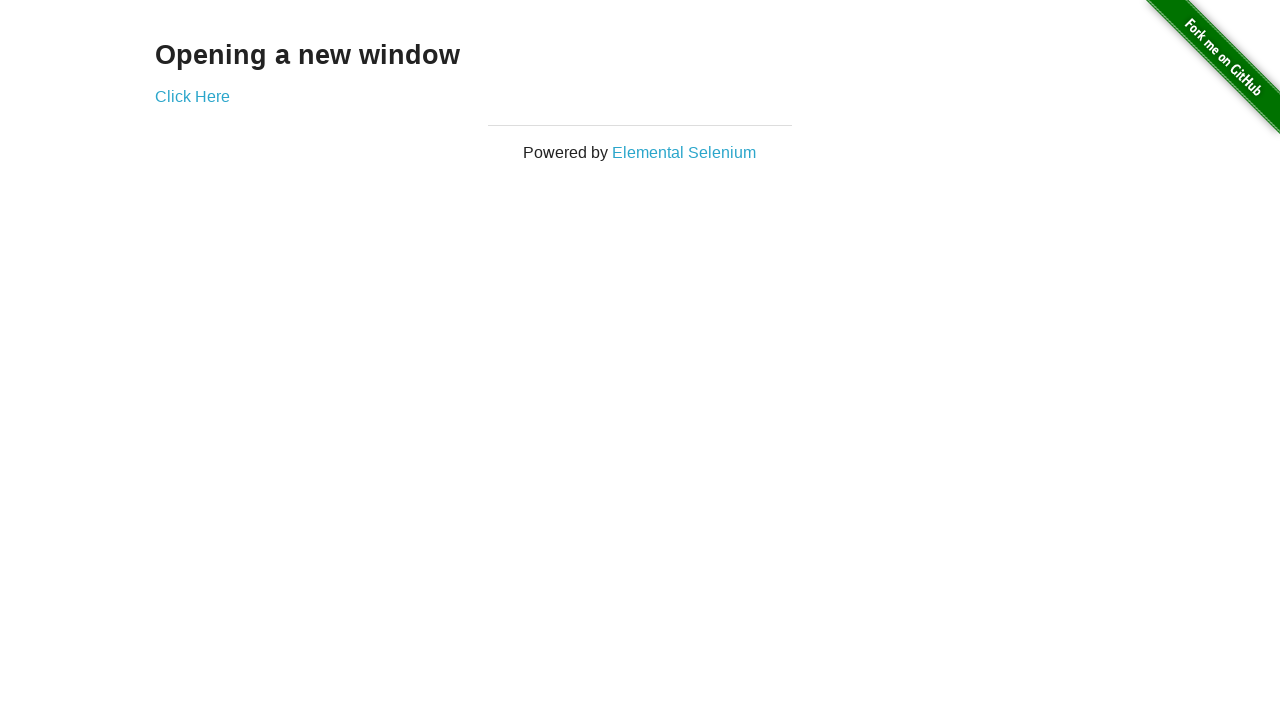

Clicked link that opens a new window at (192, 96) on .example a
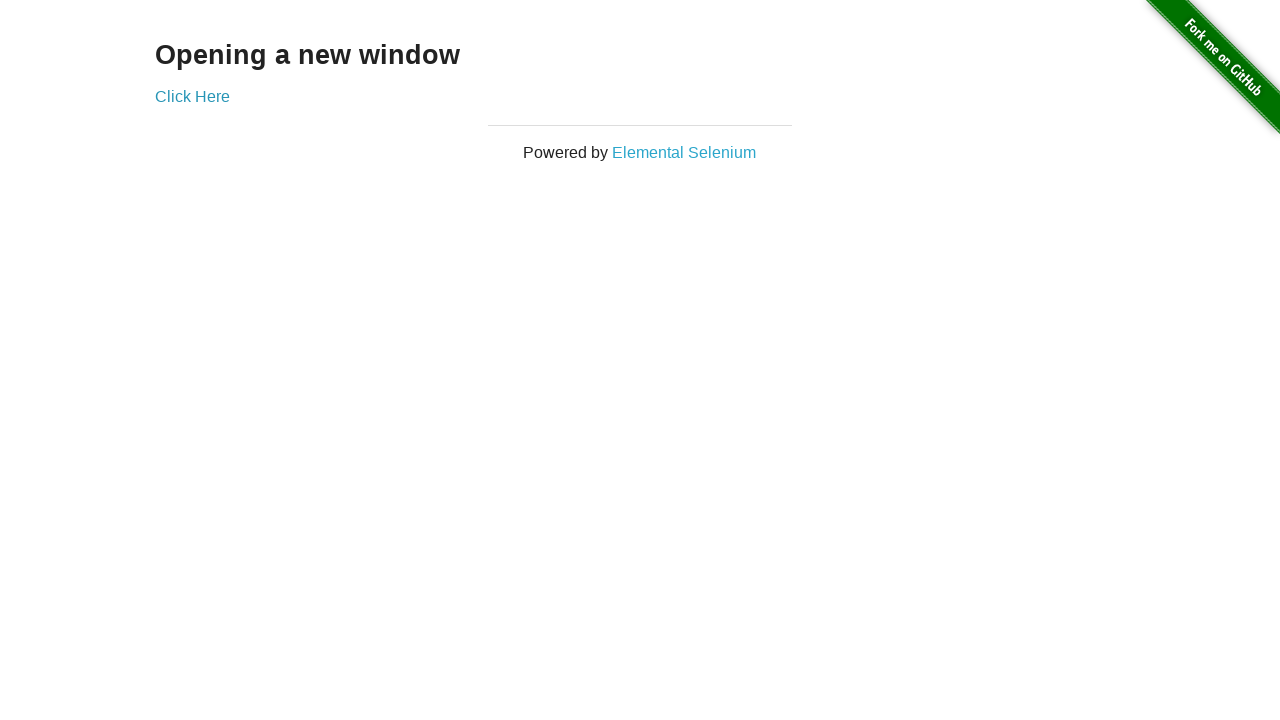

Verified original window title is not 'New Window'
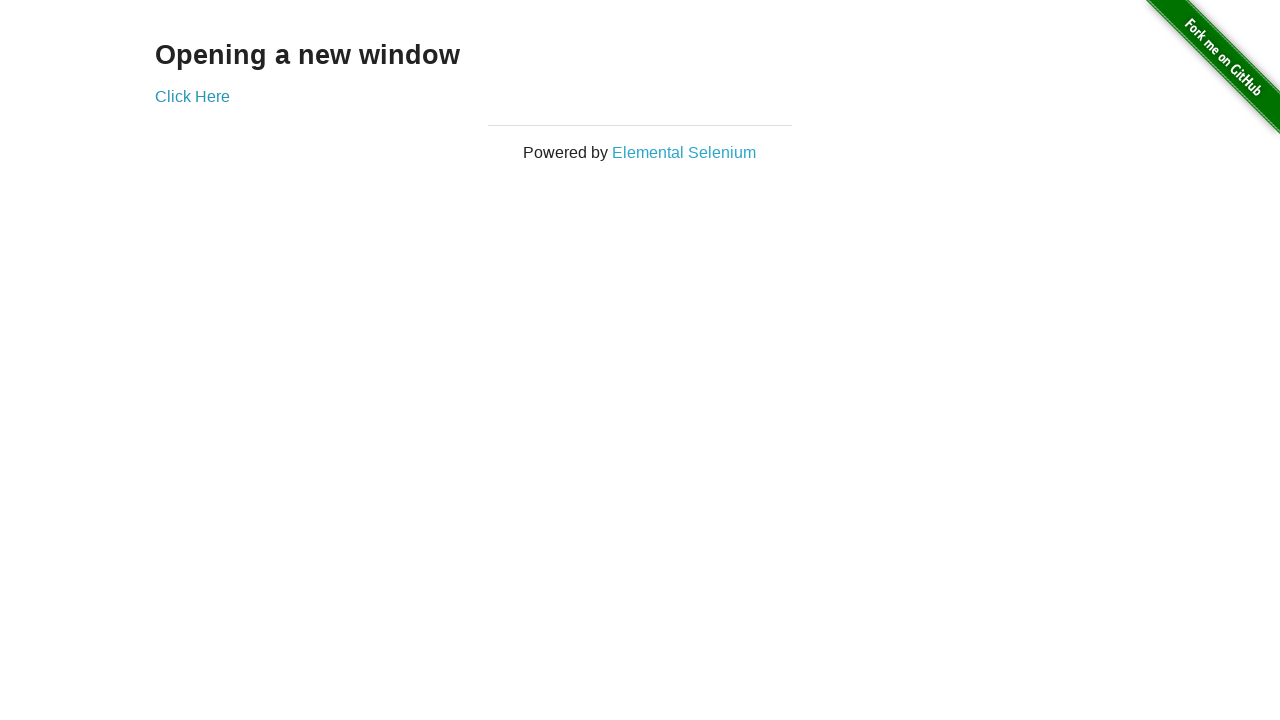

New window loaded
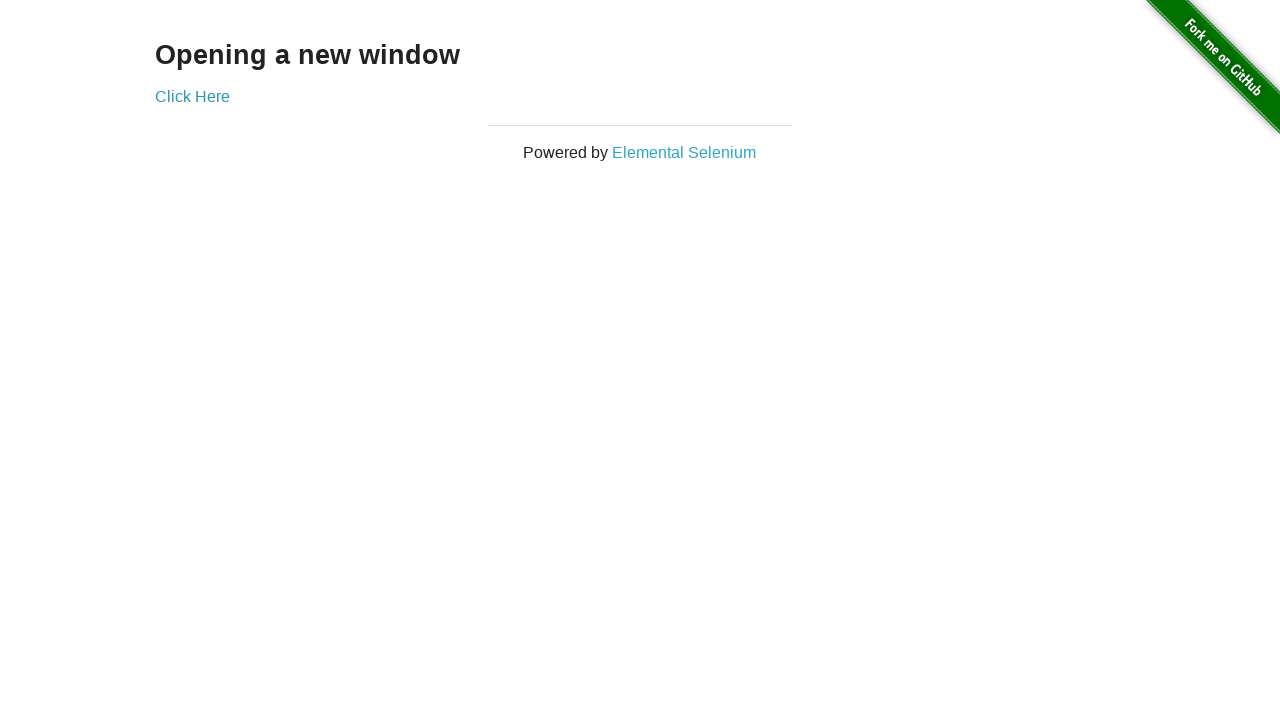

Verified new window title is 'New Window'
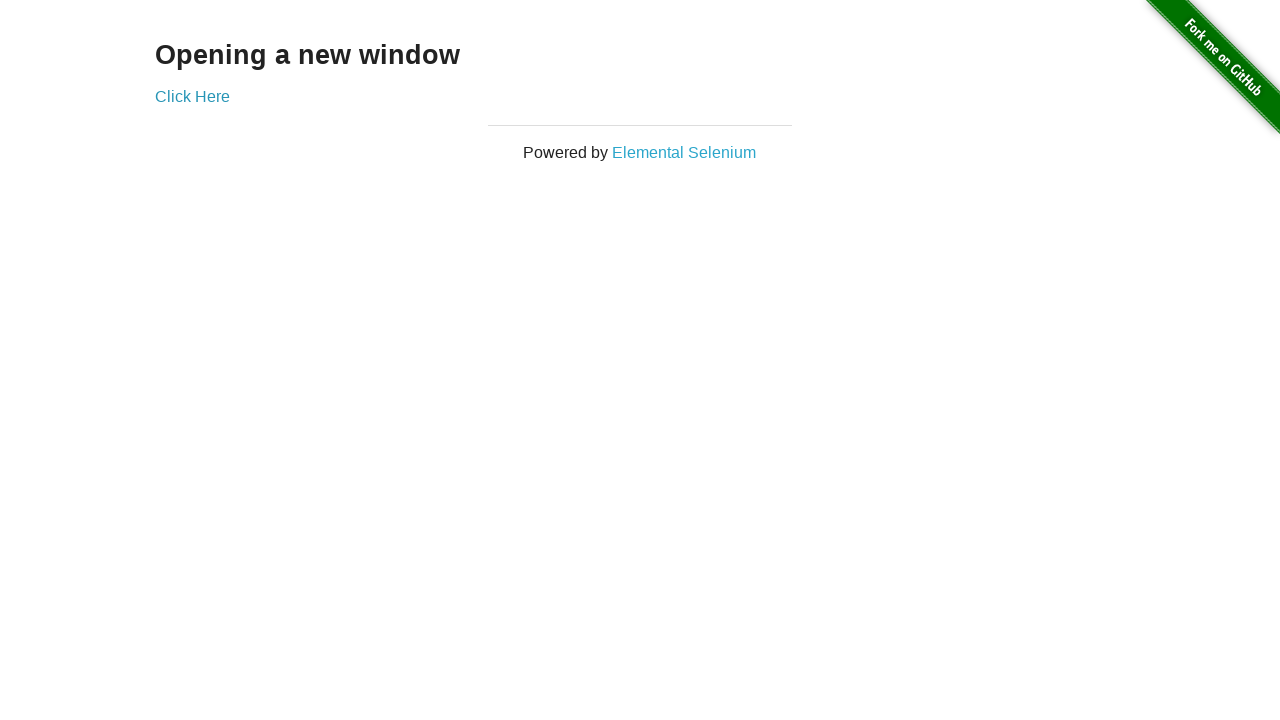

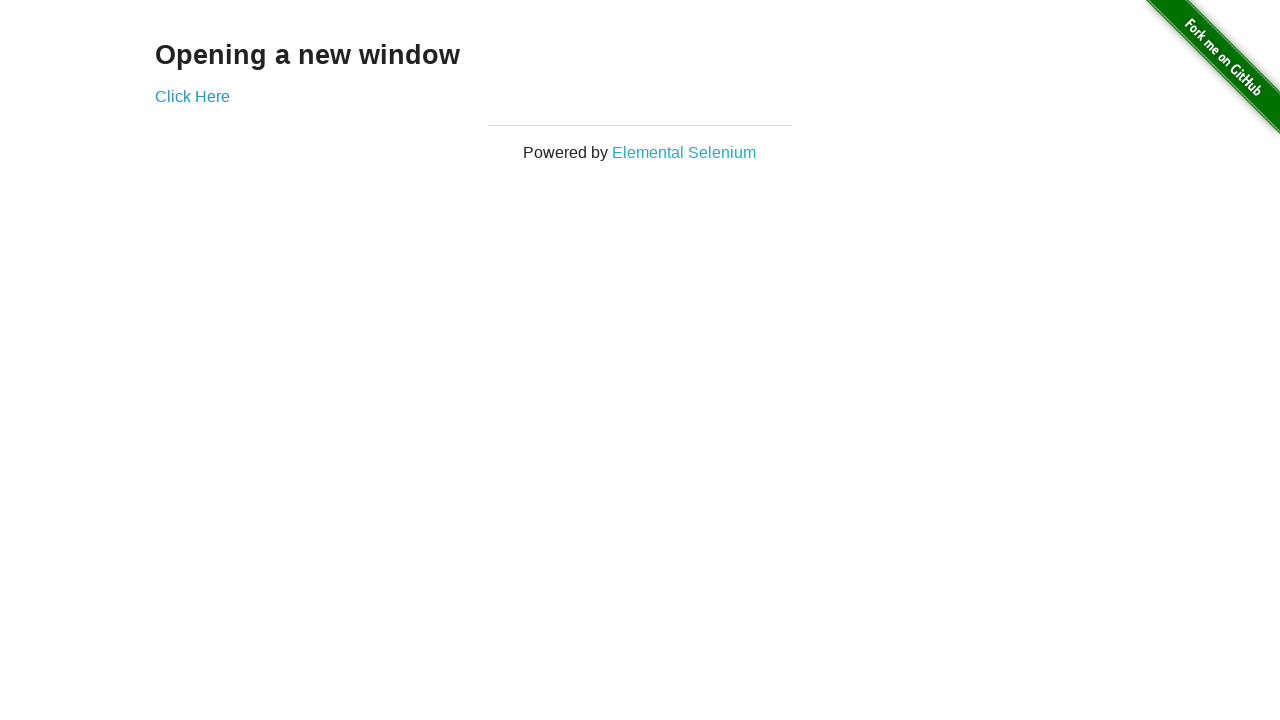